Tests hovering over social section reveals a dropdown container

Starting URL: https://www.navigator.ba/#/categories

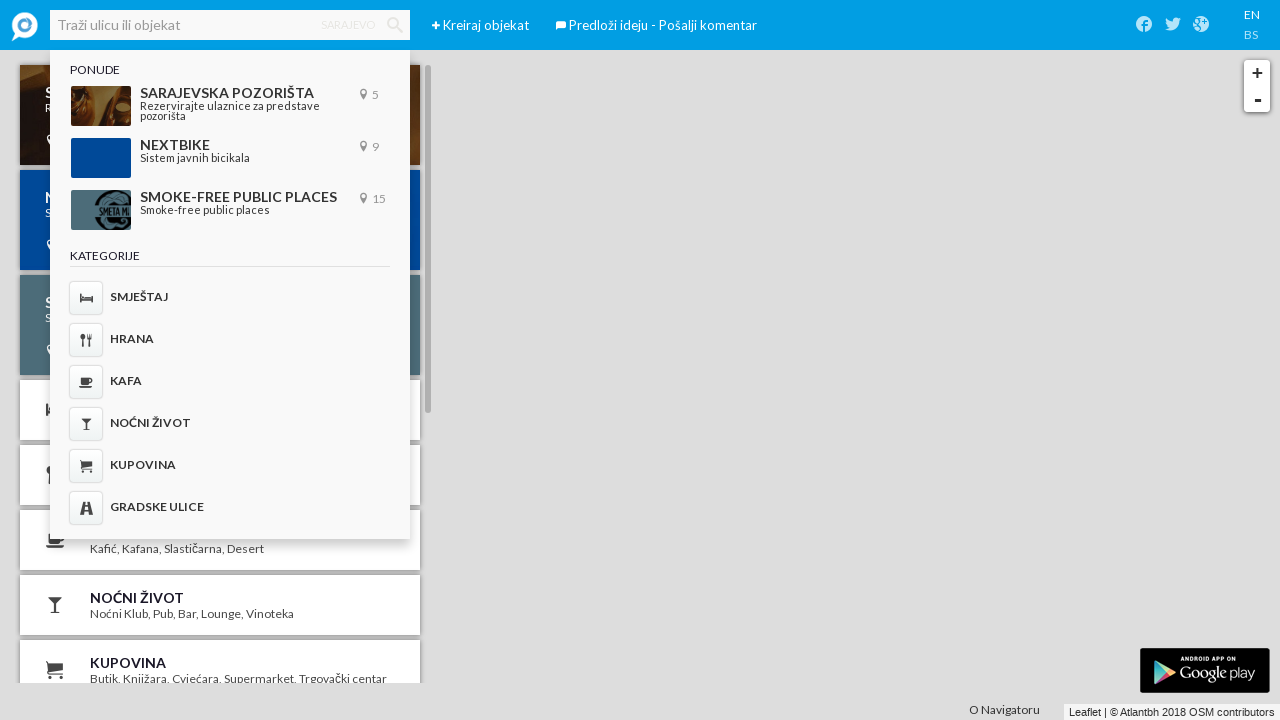

Navigated to categories page
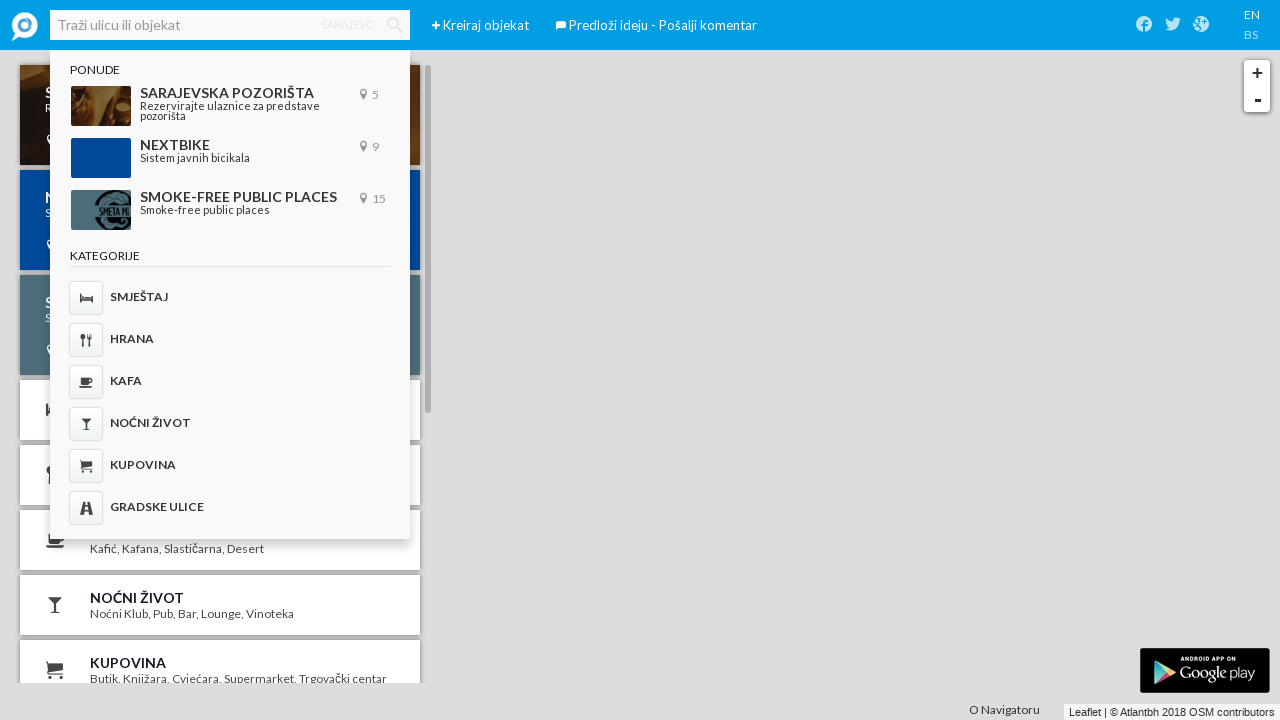

Hovered over social section at (1173, 25) on .social
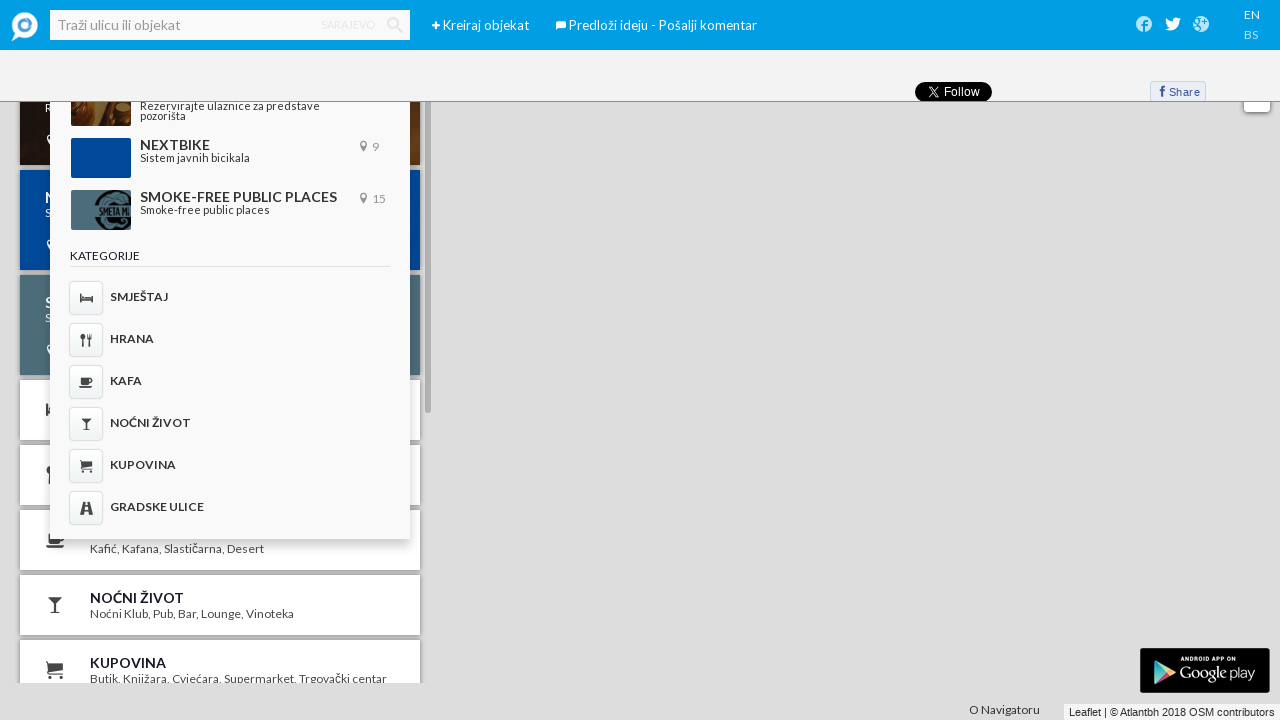

Verified dropdown container is visible after hovering over social section
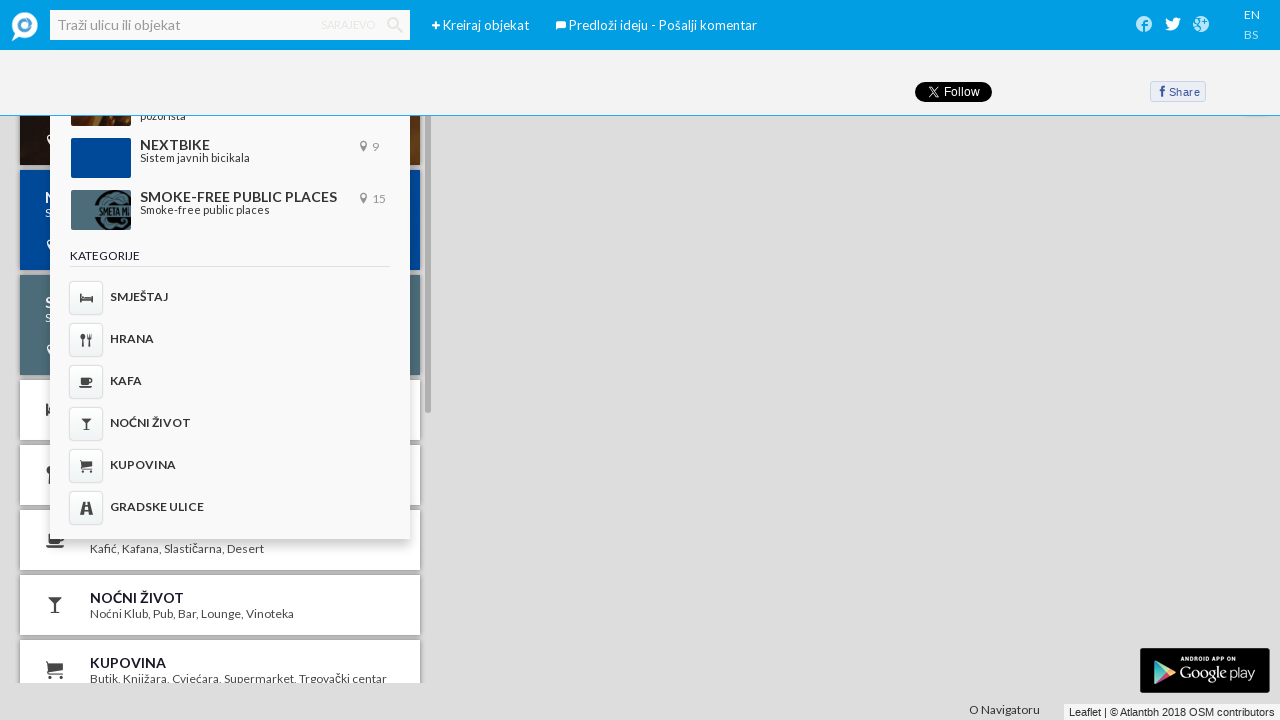

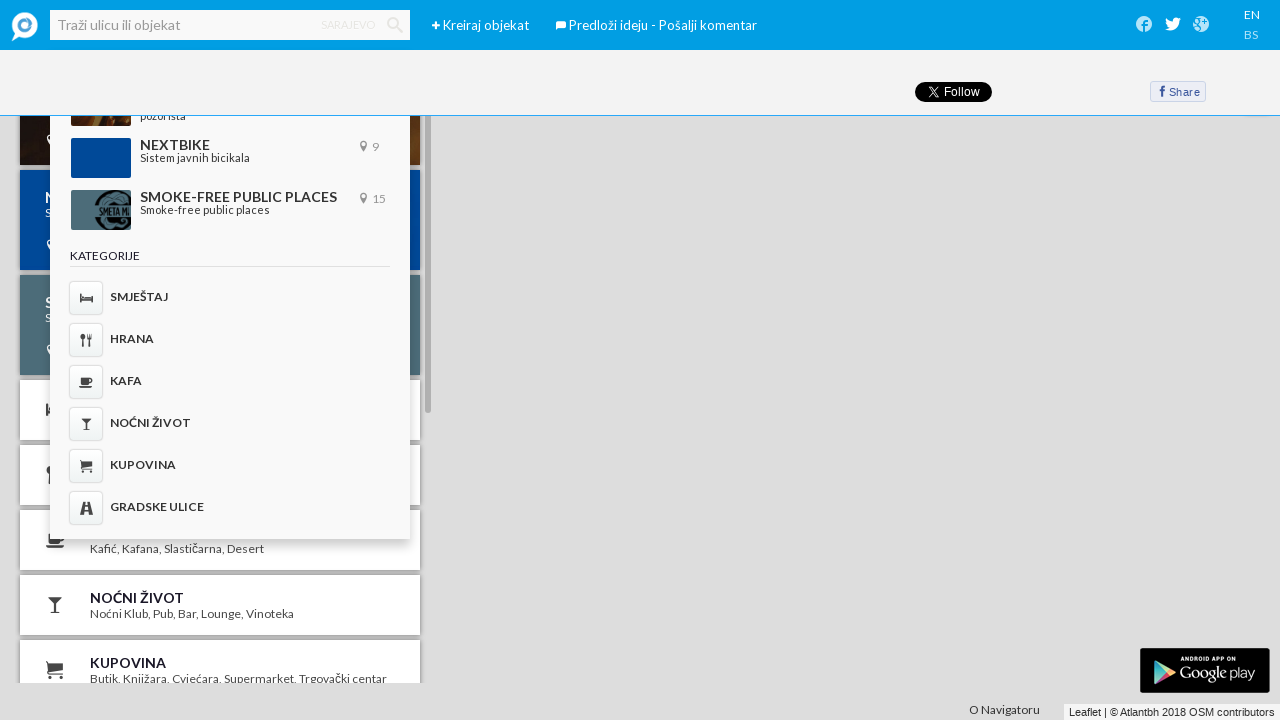